Tests slider interaction on jQuery UI demo page by clicking at a specific offset position on the slider element to move it from its default position.

Starting URL: http://jqueryui.com/resources/demos/slider/default.html

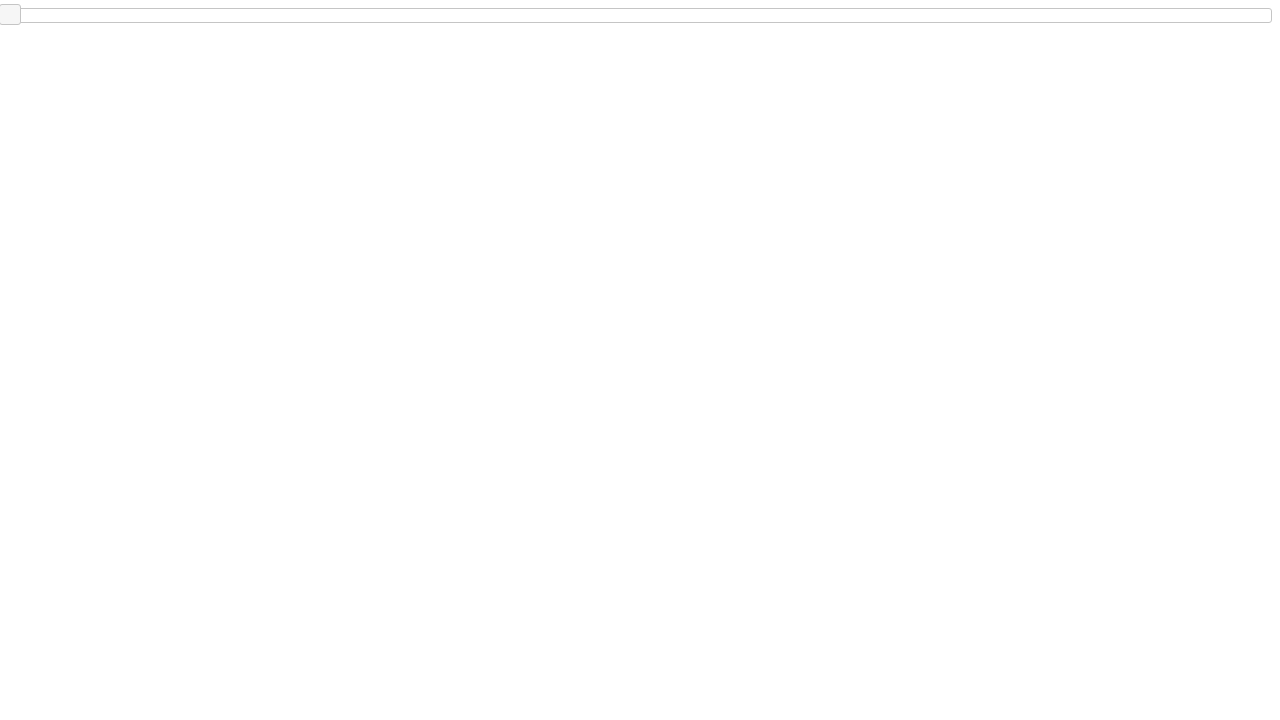

Waited for slider element to become visible
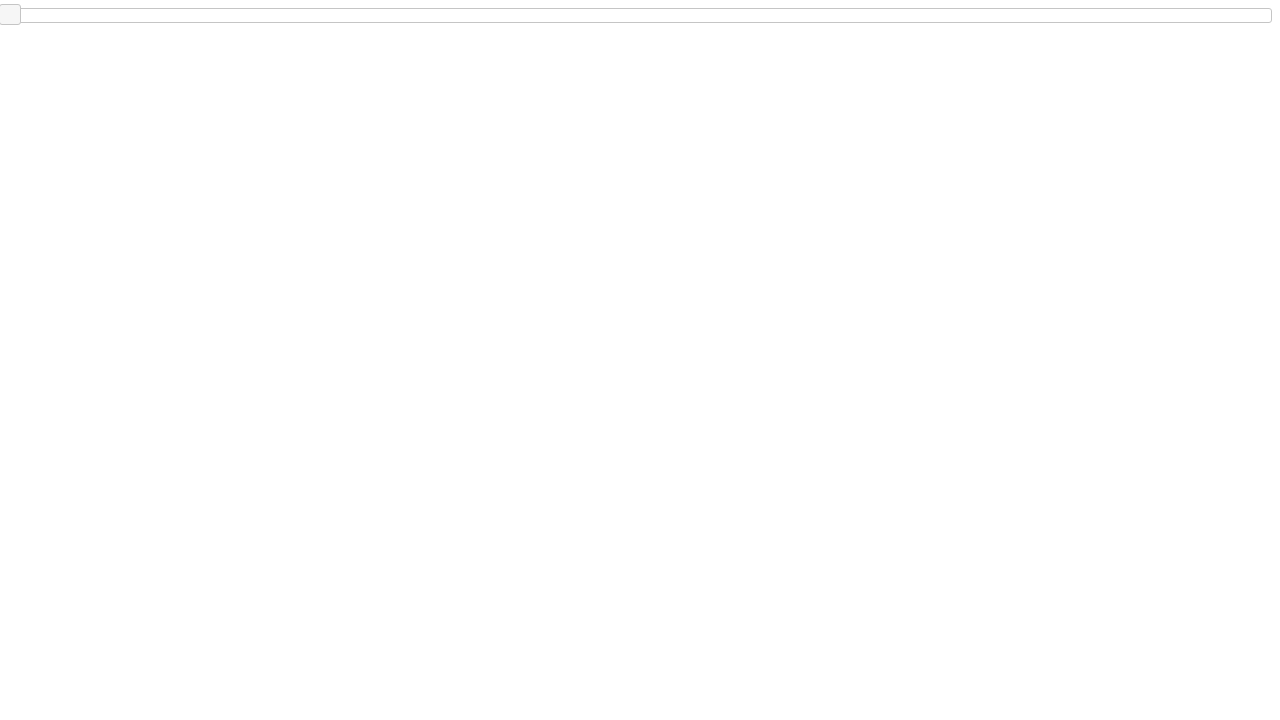

Retrieved bounding box of slider element
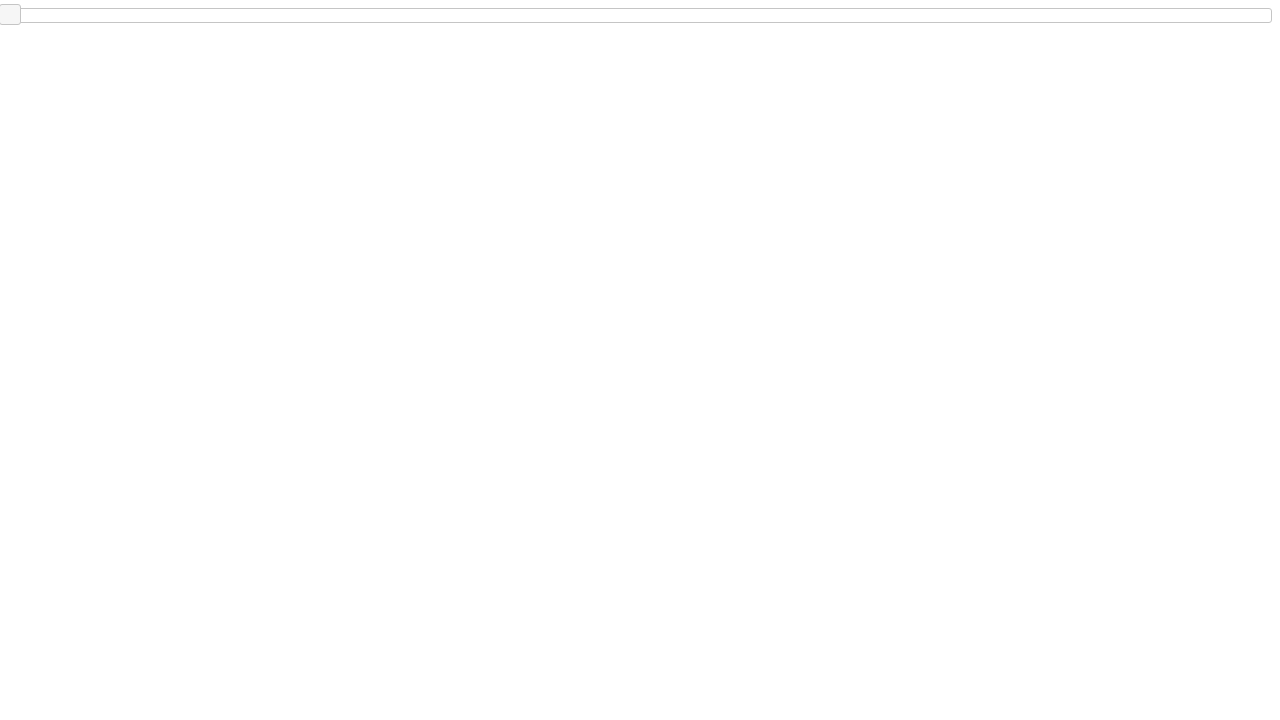

Clicked on slider at calculated position to move handle left from center at (540, 15)
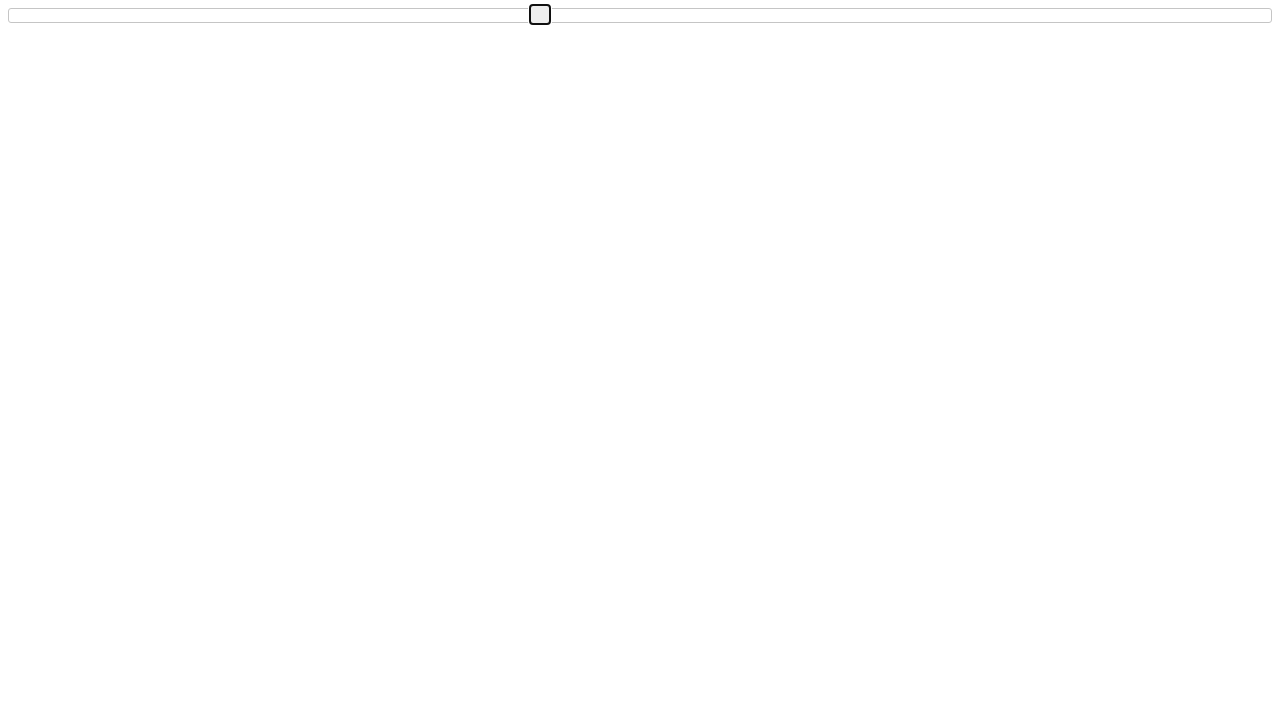

Waited 500ms for slider animation to complete
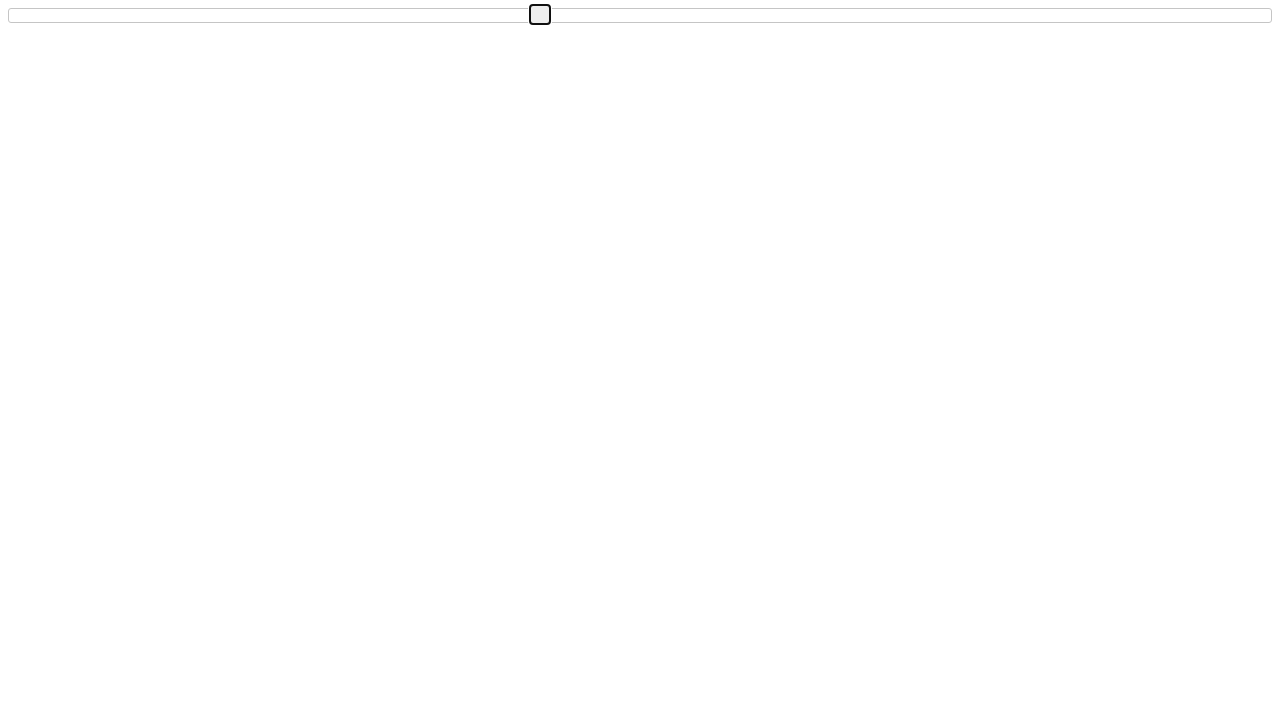

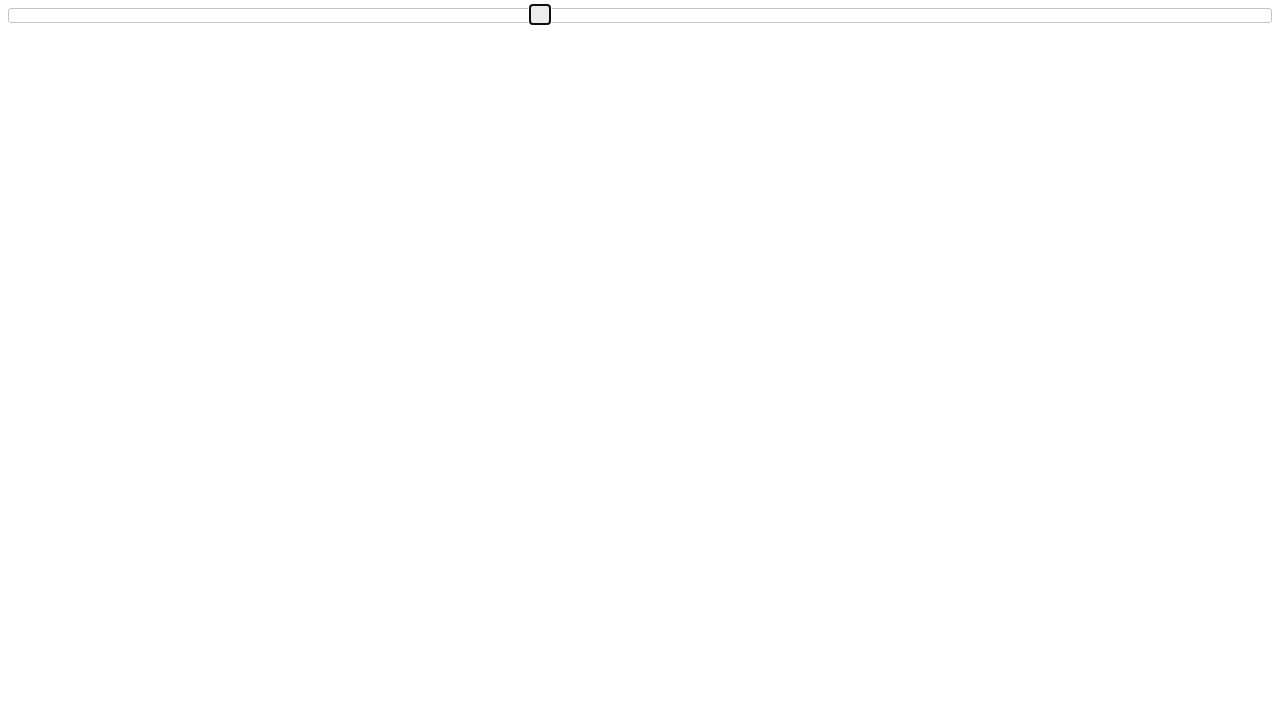